Tests that edits are cancelled when pressing Escape

Starting URL: https://demo.playwright.dev/todomvc

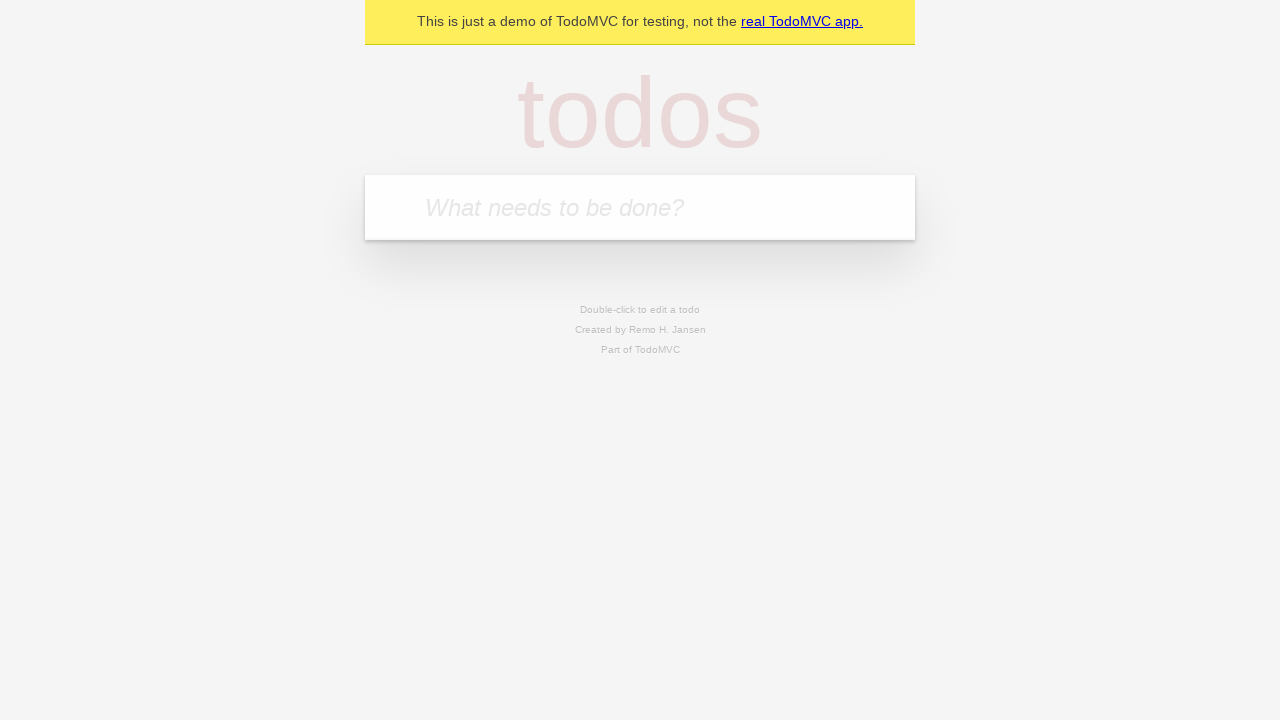

Filled input field with 'buy some cheese' on internal:attr=[placeholder="What needs to be done?"i]
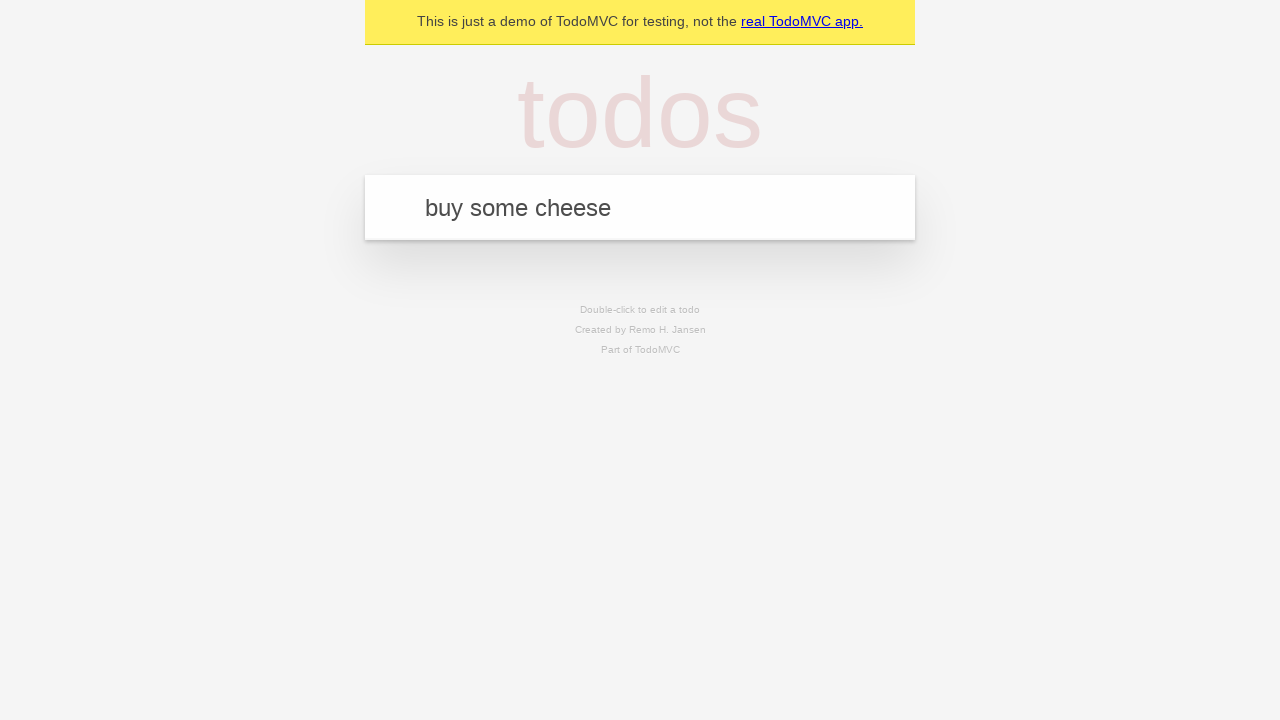

Pressed Enter to create first todo on internal:attr=[placeholder="What needs to be done?"i]
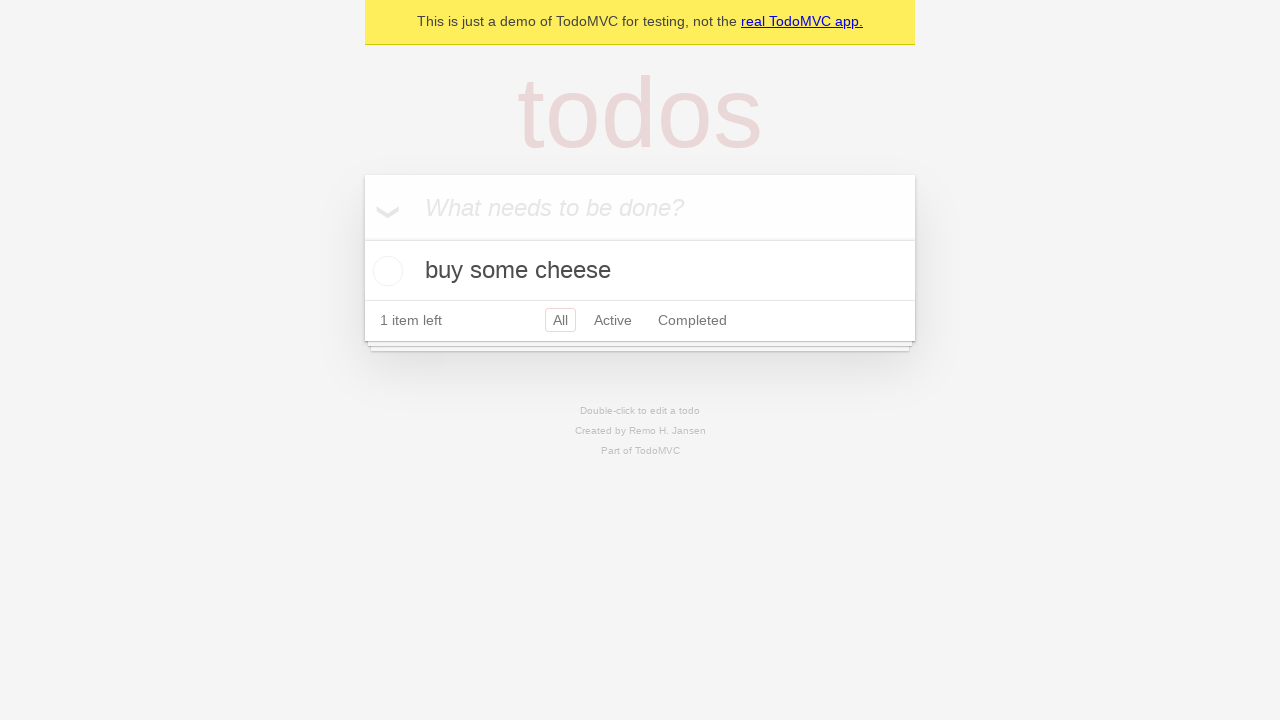

Filled input field with 'feed the cat' on internal:attr=[placeholder="What needs to be done?"i]
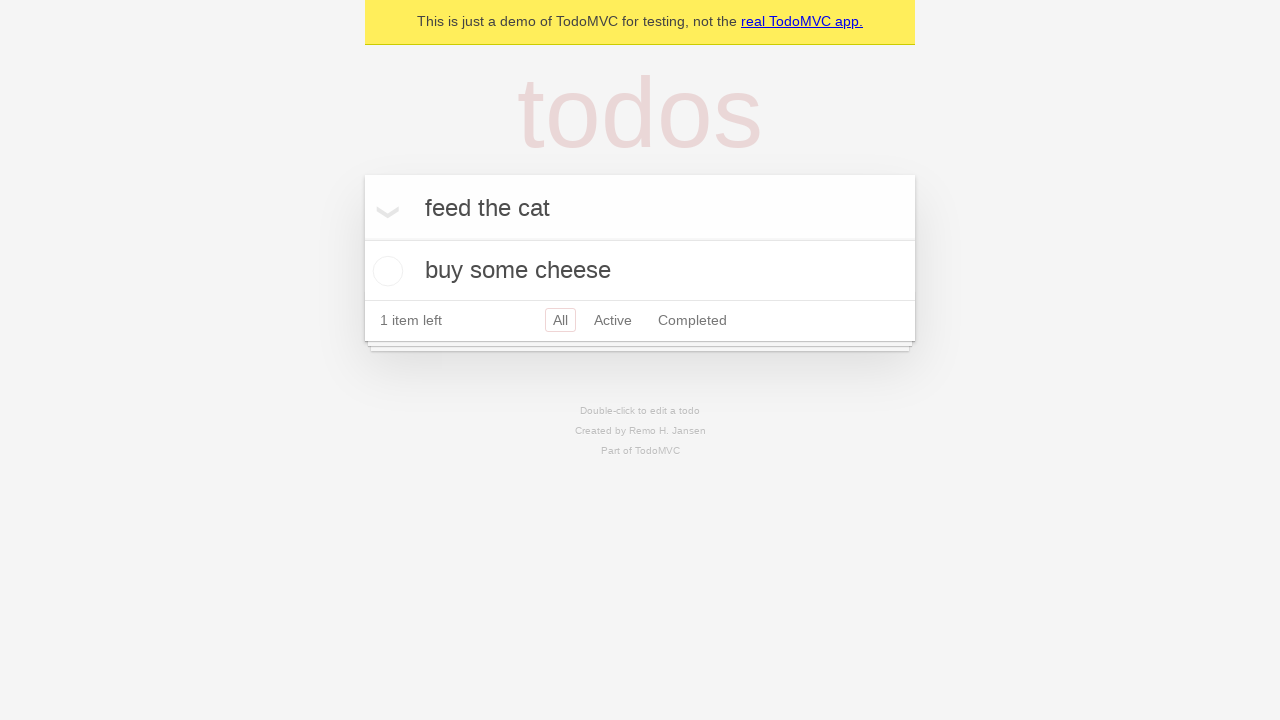

Pressed Enter to create second todo on internal:attr=[placeholder="What needs to be done?"i]
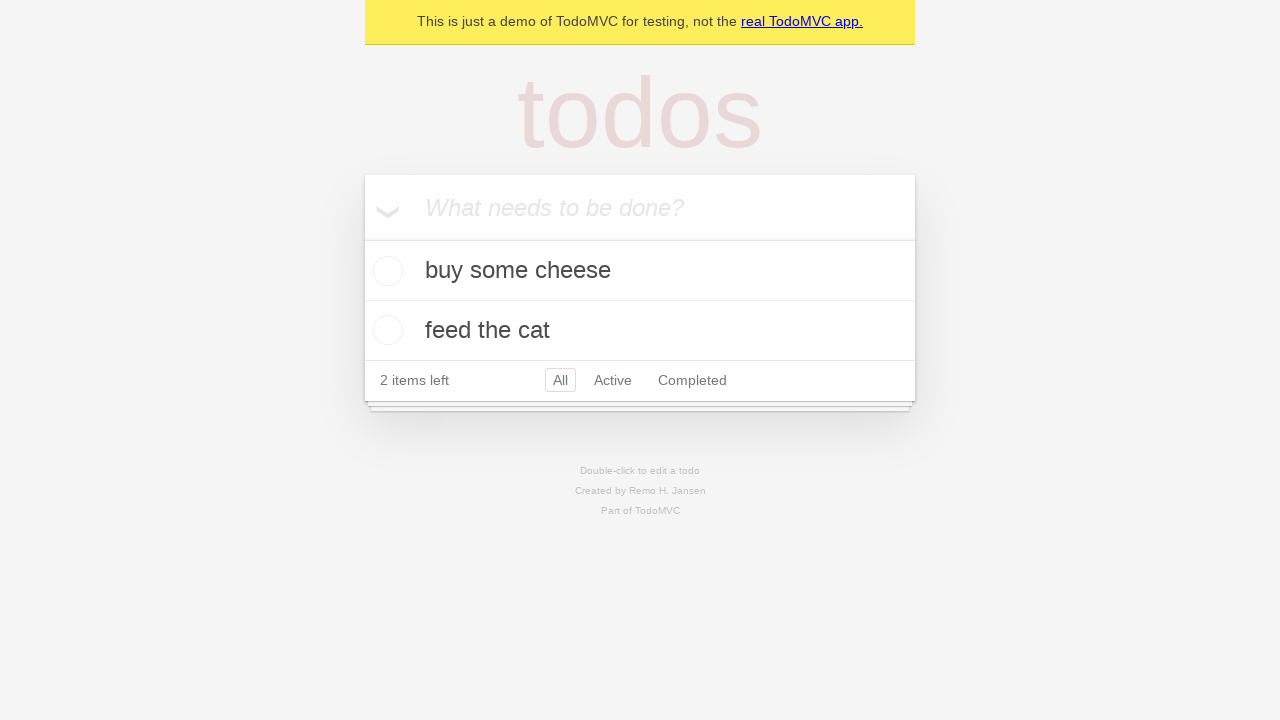

Filled input field with 'book a doctors appointment' on internal:attr=[placeholder="What needs to be done?"i]
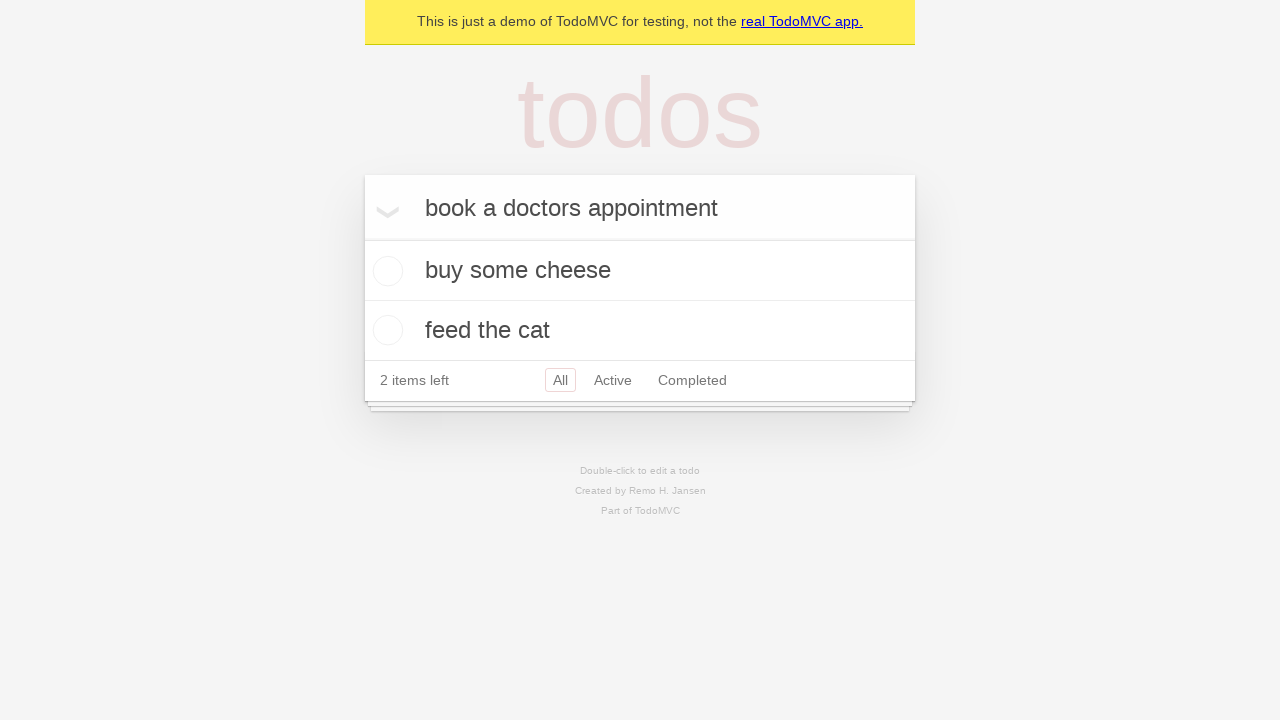

Pressed Enter to create third todo on internal:attr=[placeholder="What needs to be done?"i]
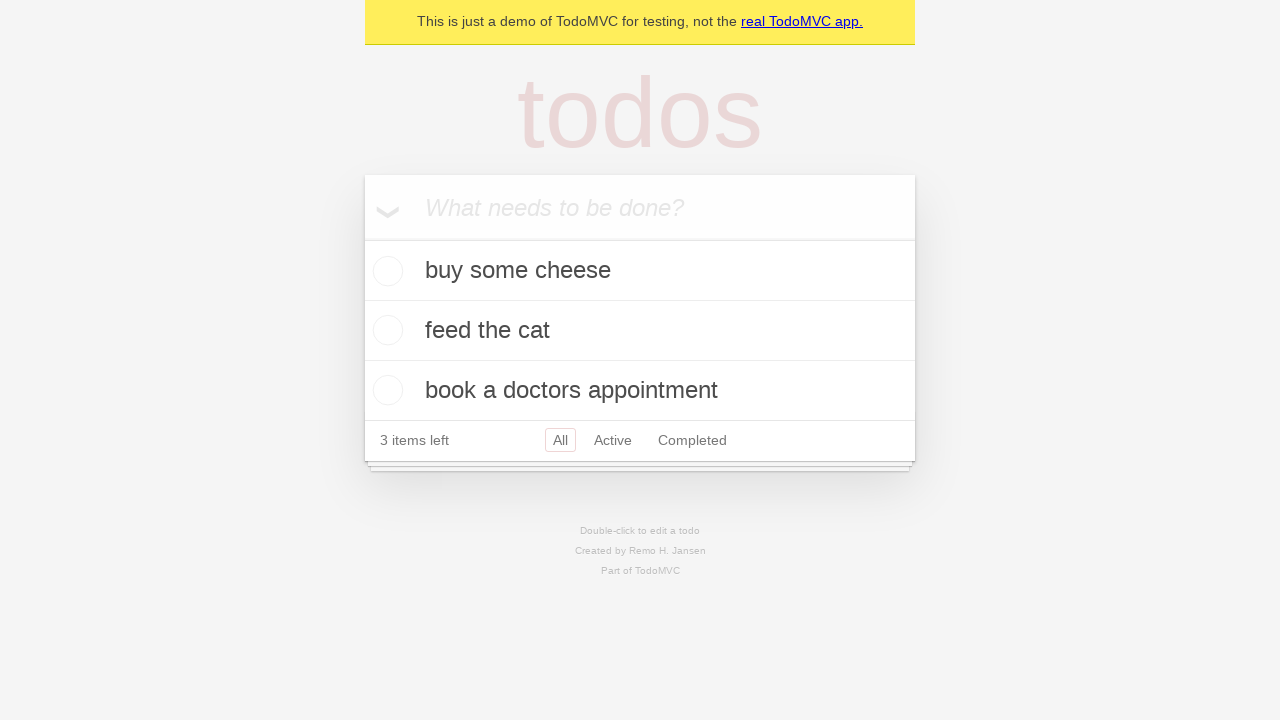

Double-clicked second todo to enter edit mode at (640, 331) on internal:testid=[data-testid="todo-item"s] >> nth=1
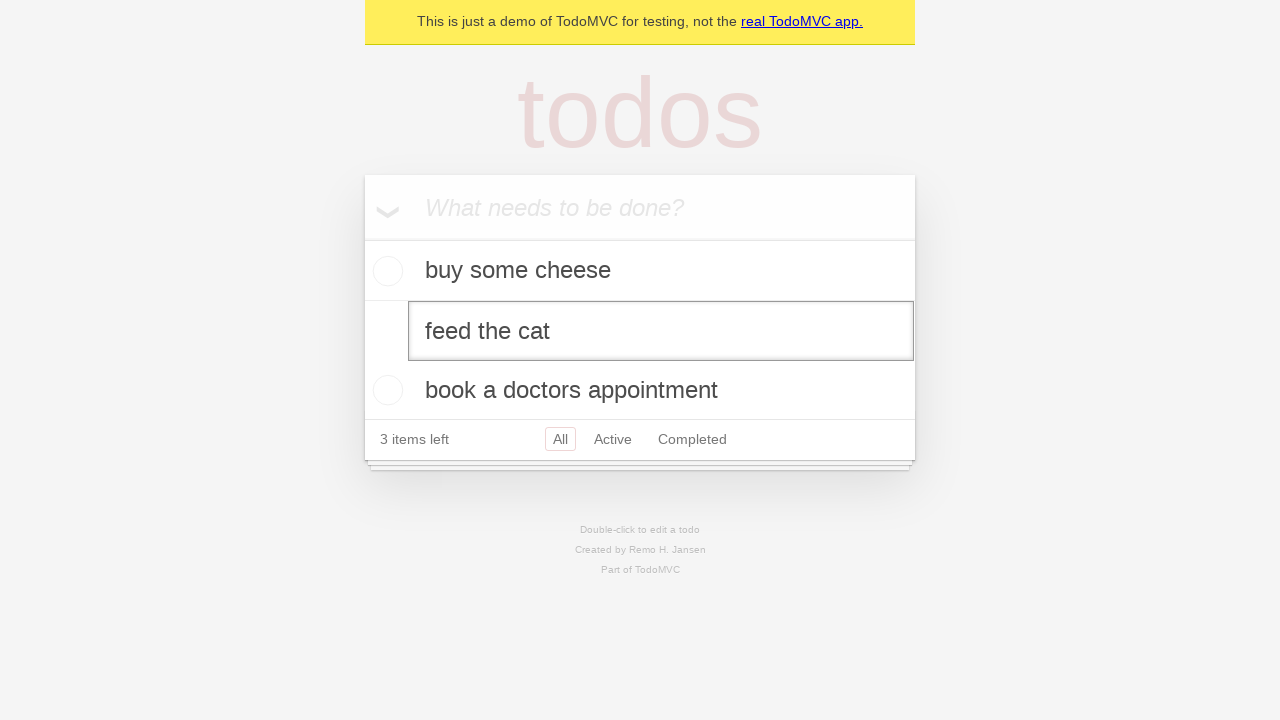

Filled edit field with 'buy some sausages' on internal:testid=[data-testid="todo-item"s] >> nth=1 >> internal:role=textbox[nam
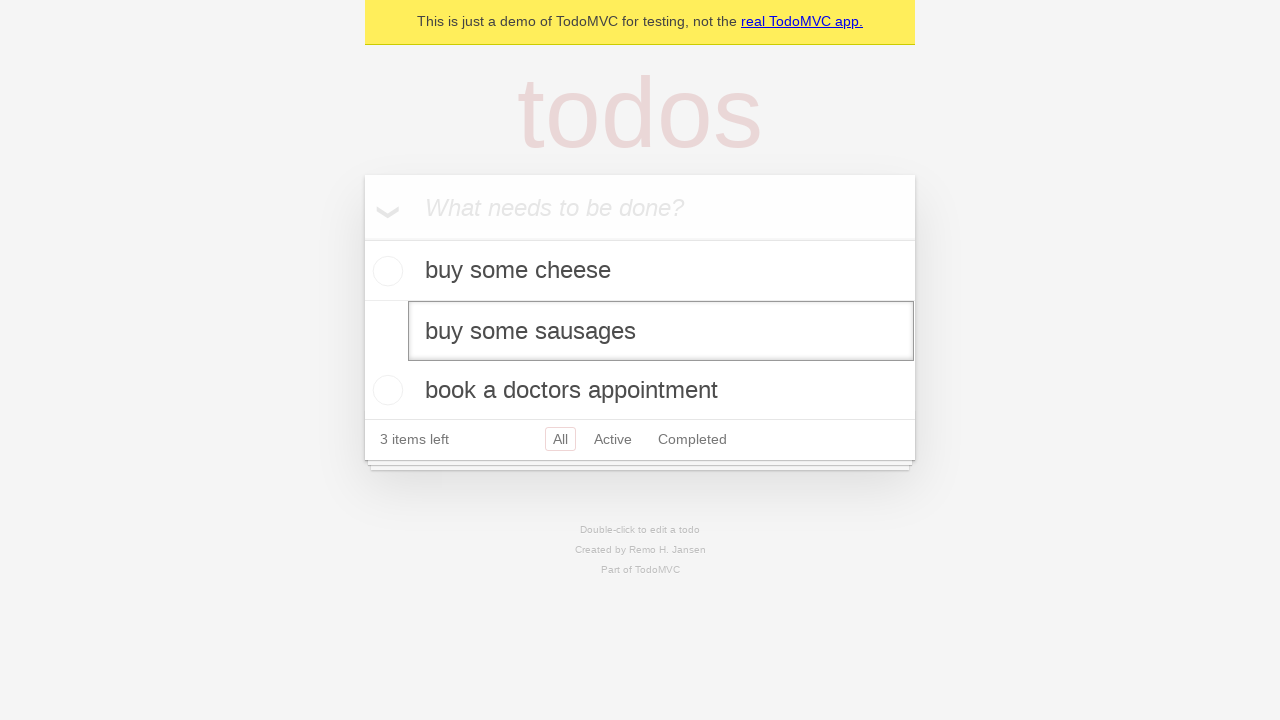

Pressed Escape to cancel edit and verify original text is restored on internal:testid=[data-testid="todo-item"s] >> nth=1 >> internal:role=textbox[nam
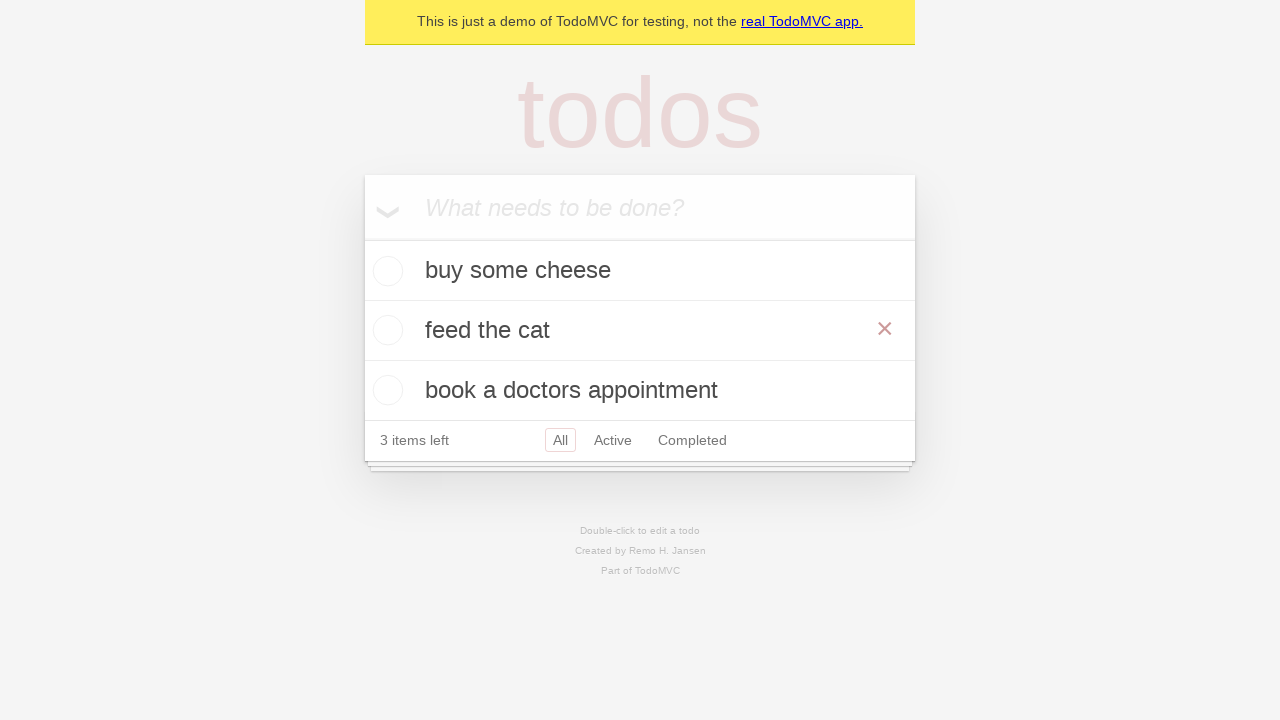

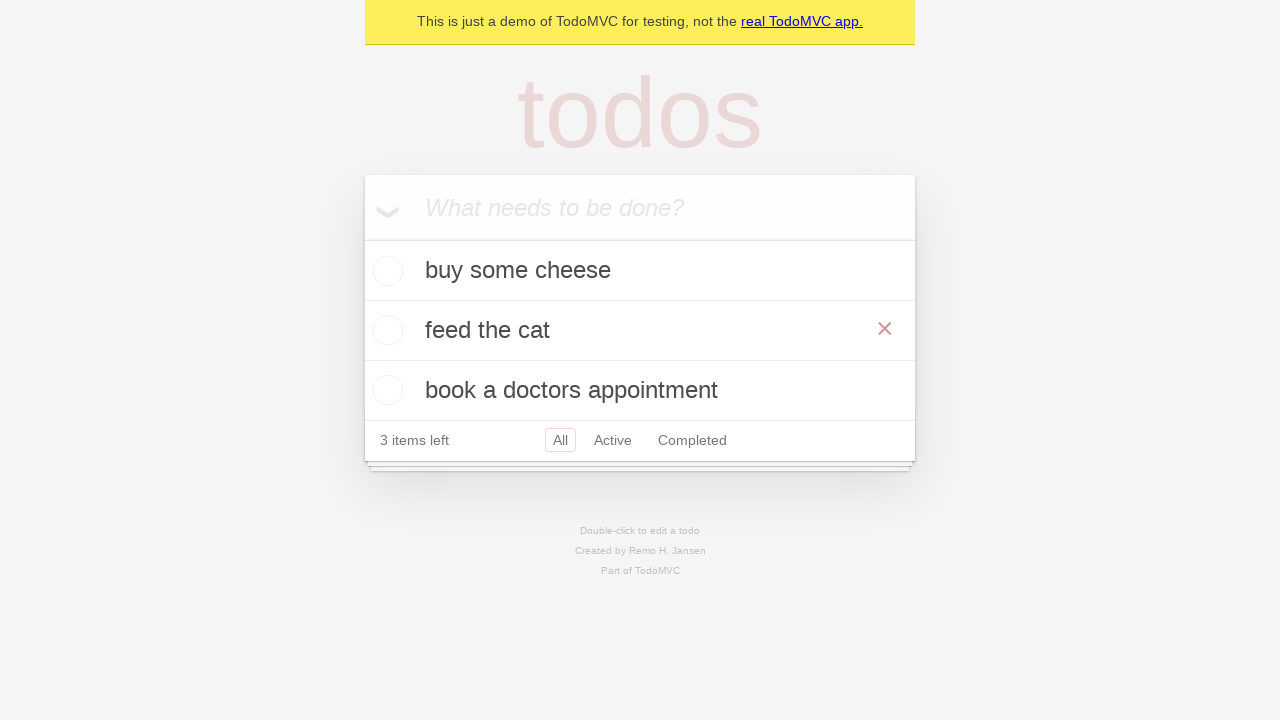